Tests that each profile displays a name starting with "name: user" when hovered

Starting URL: https://the-internet.herokuapp.com/hovers

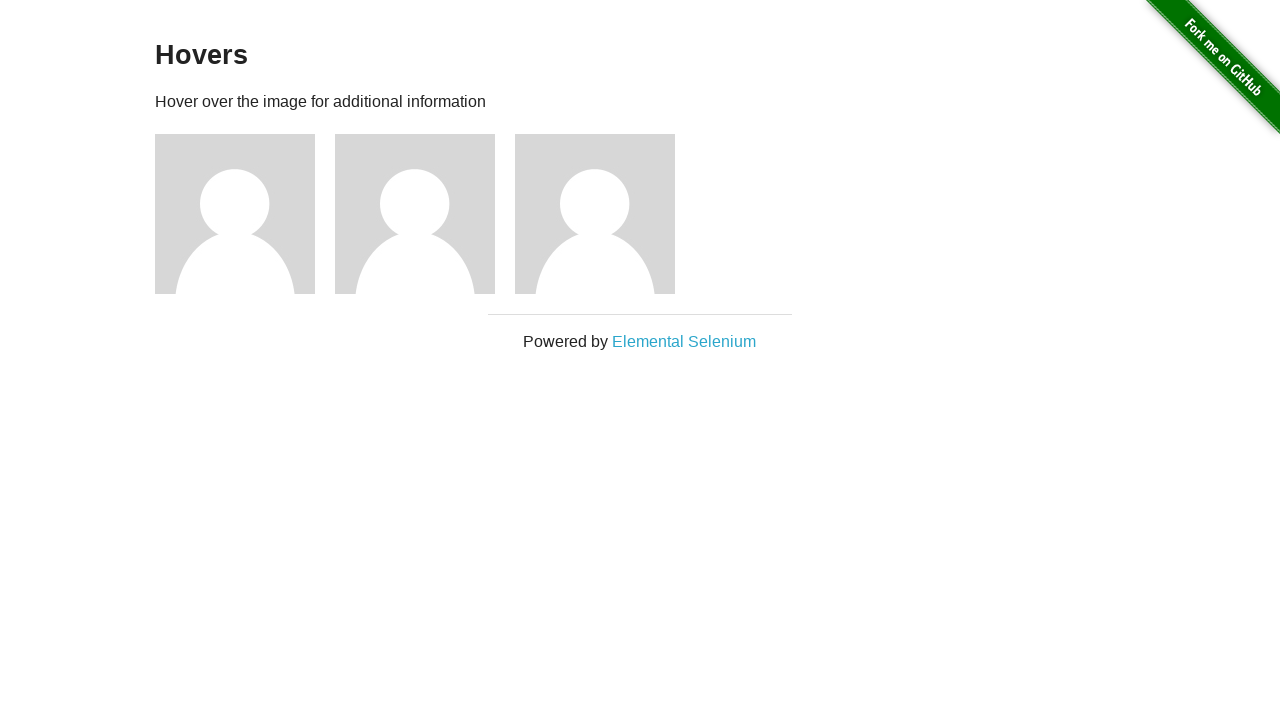

Navigated to hovers page
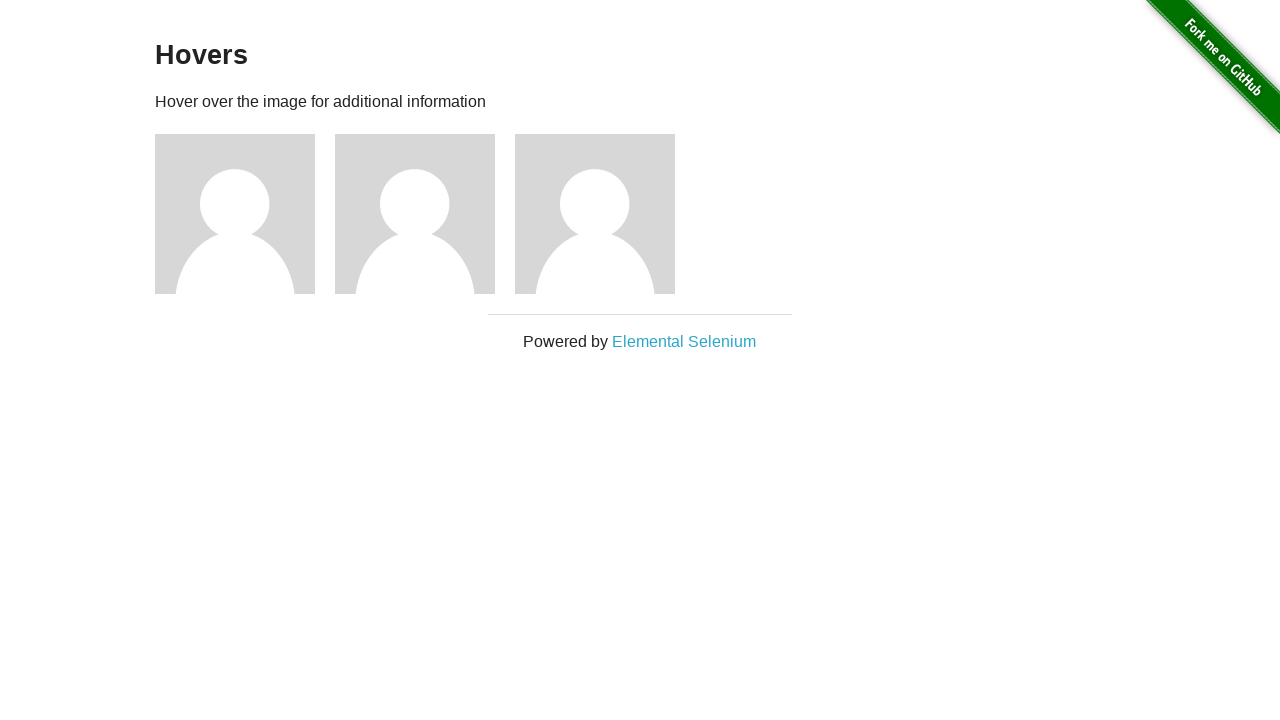

Located all profile figures
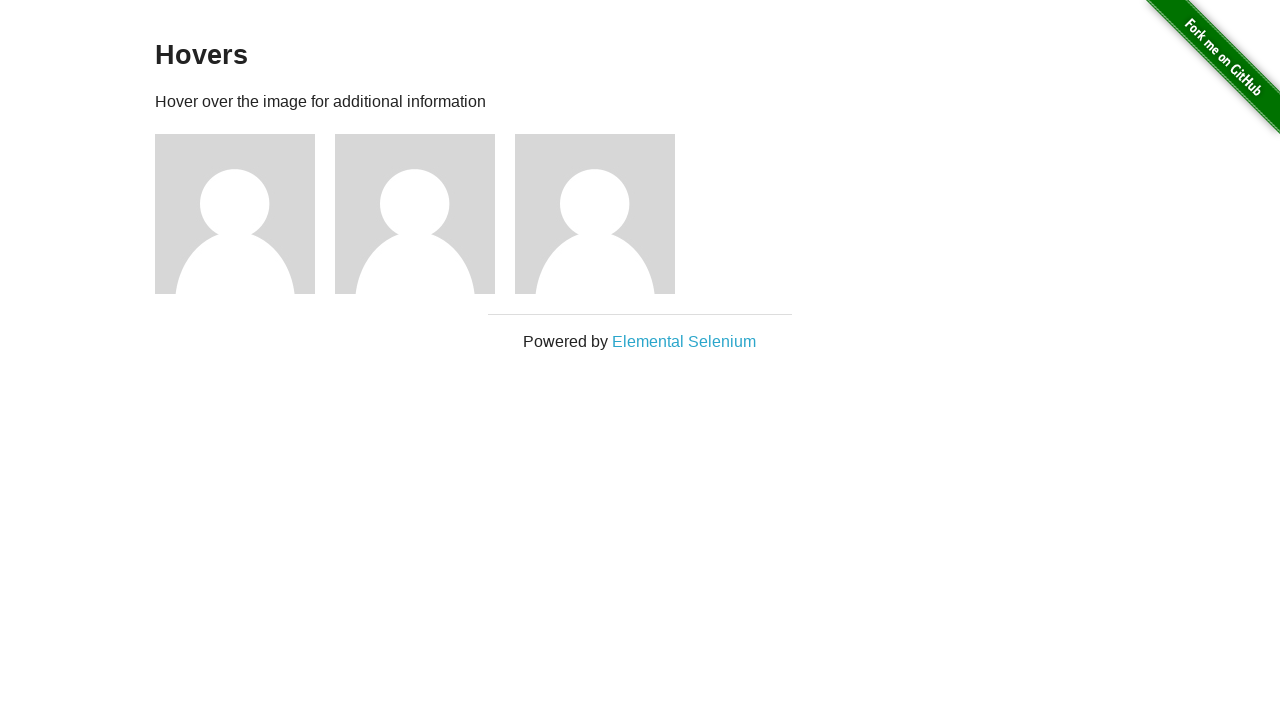

Found 3 profiles on the page
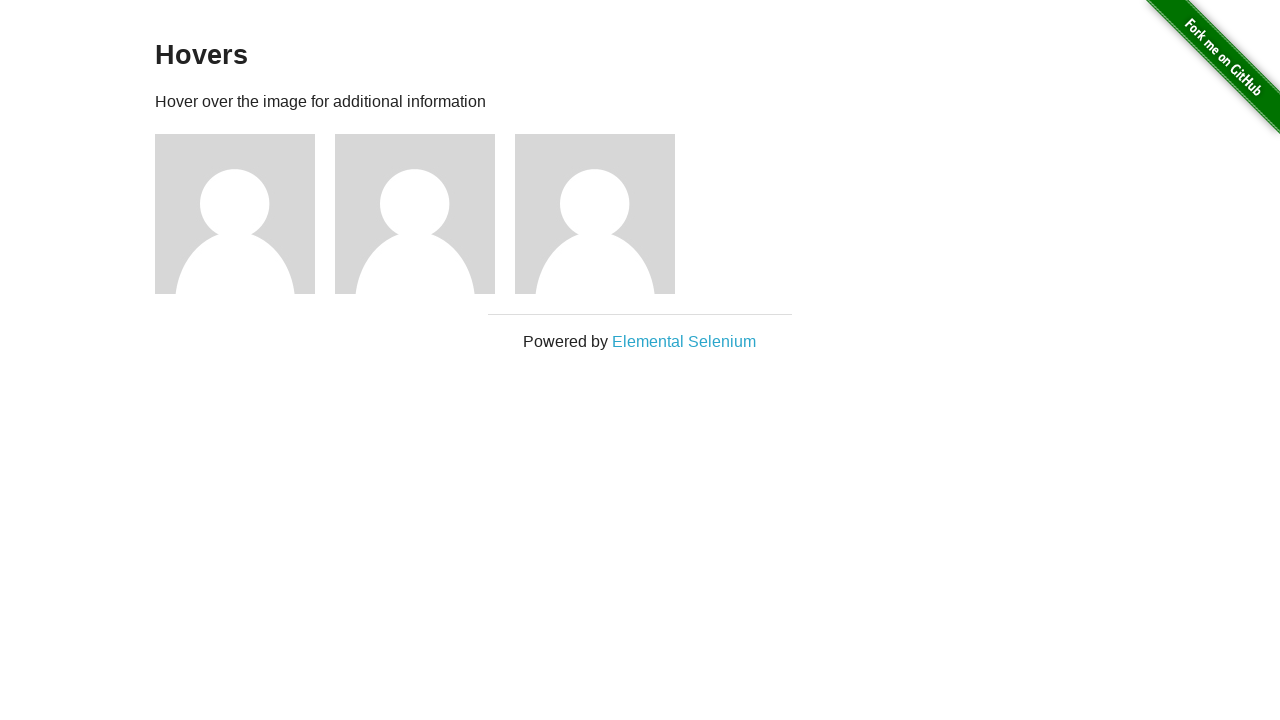

Hovered over profile 1 to reveal name at (245, 214) on .figure >> nth=0
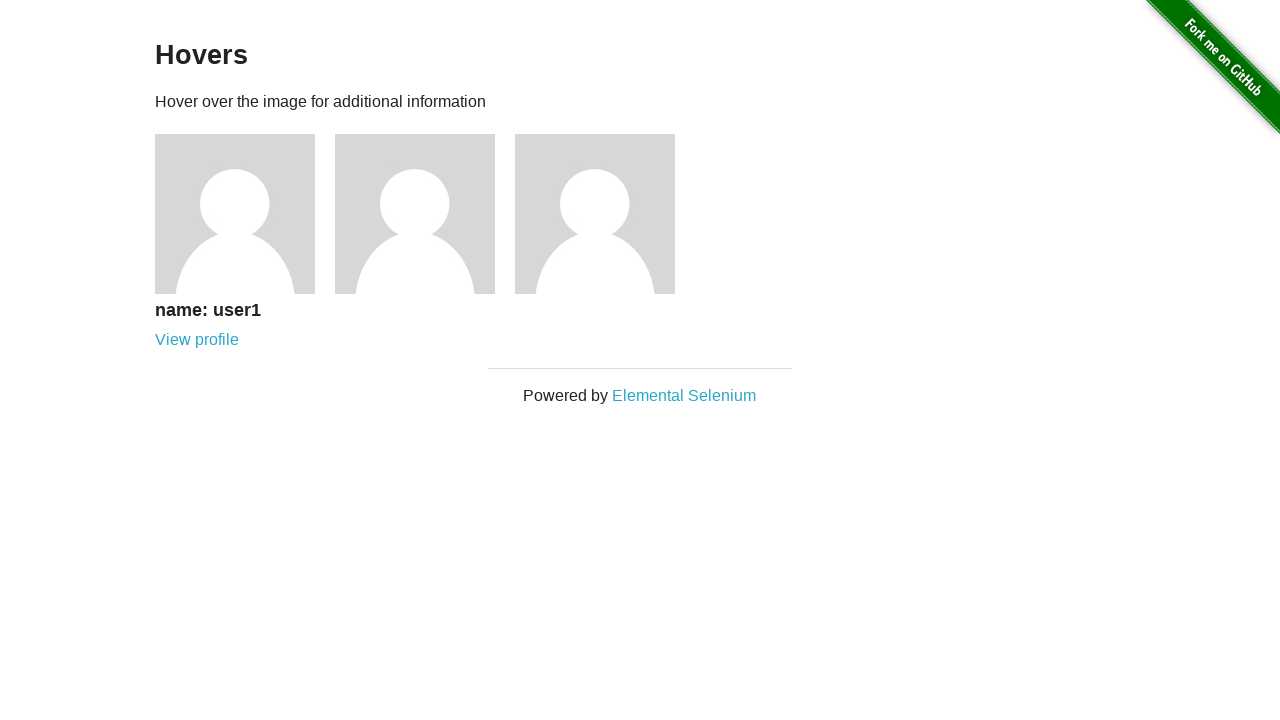

Retrieved profile name: 'name: user1'
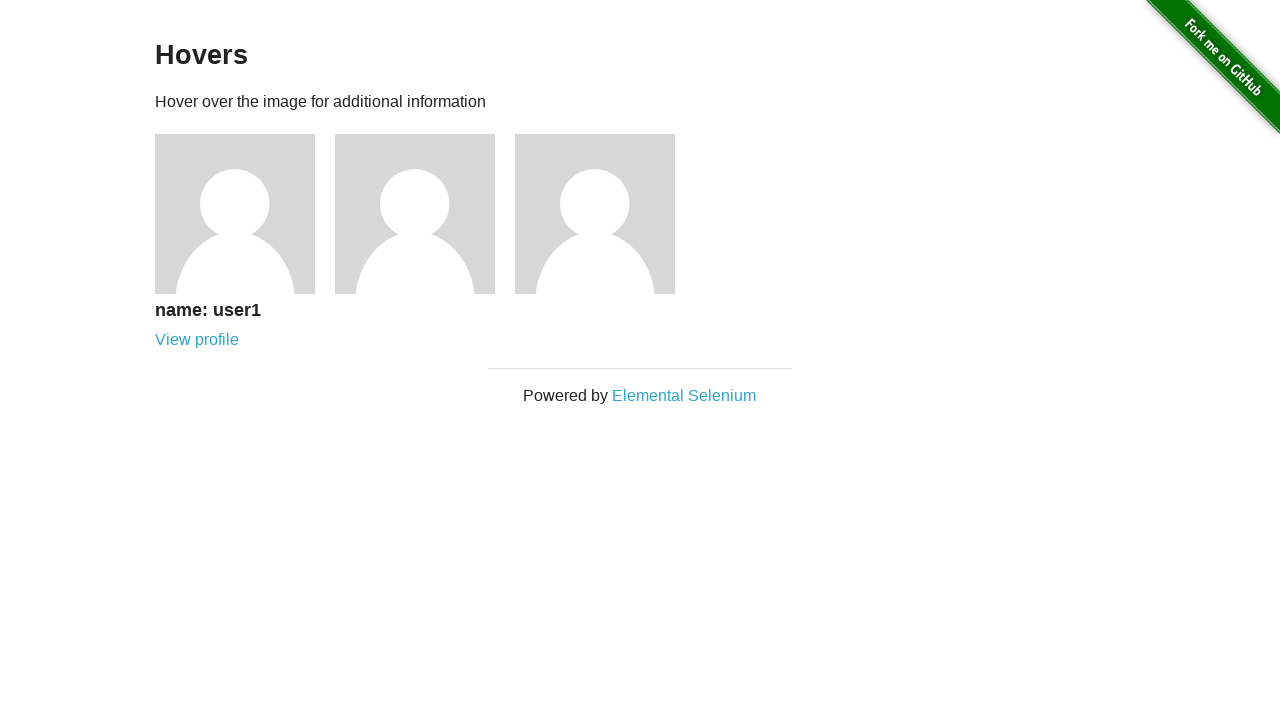

Verified profile 1 name starts with 'name: user'
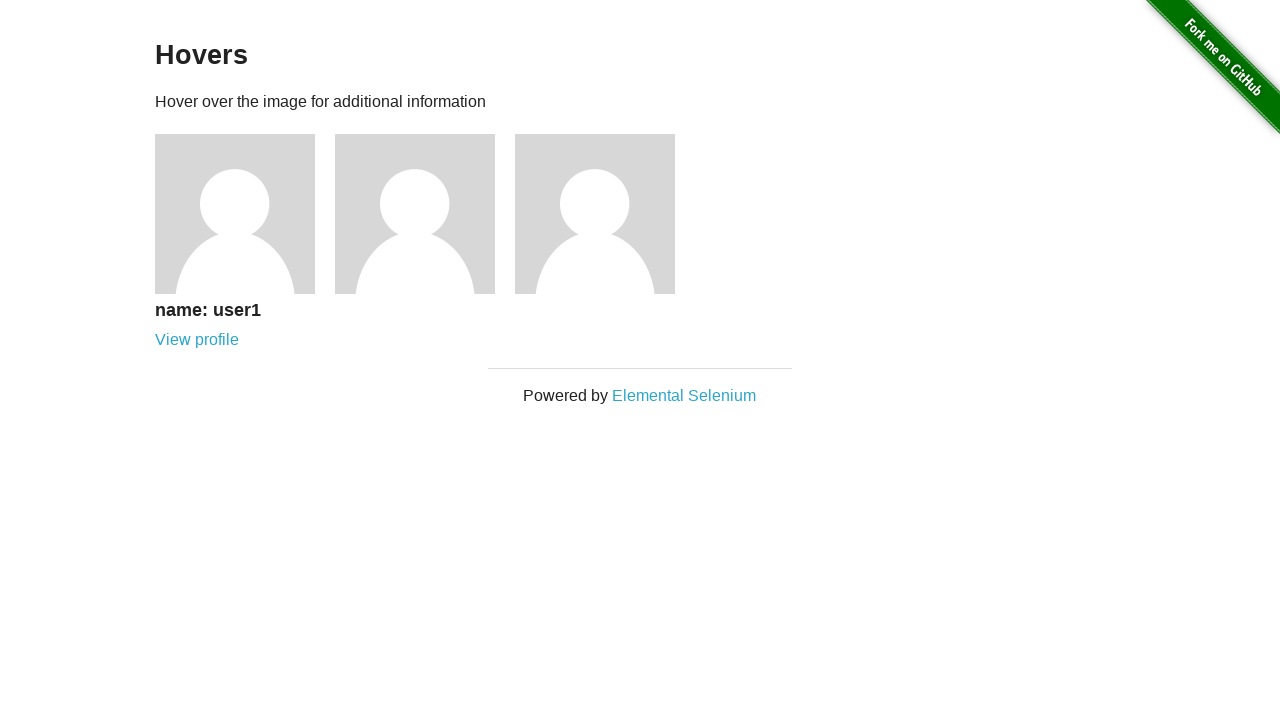

Hovered over profile 2 to reveal name at (425, 214) on .figure >> nth=1
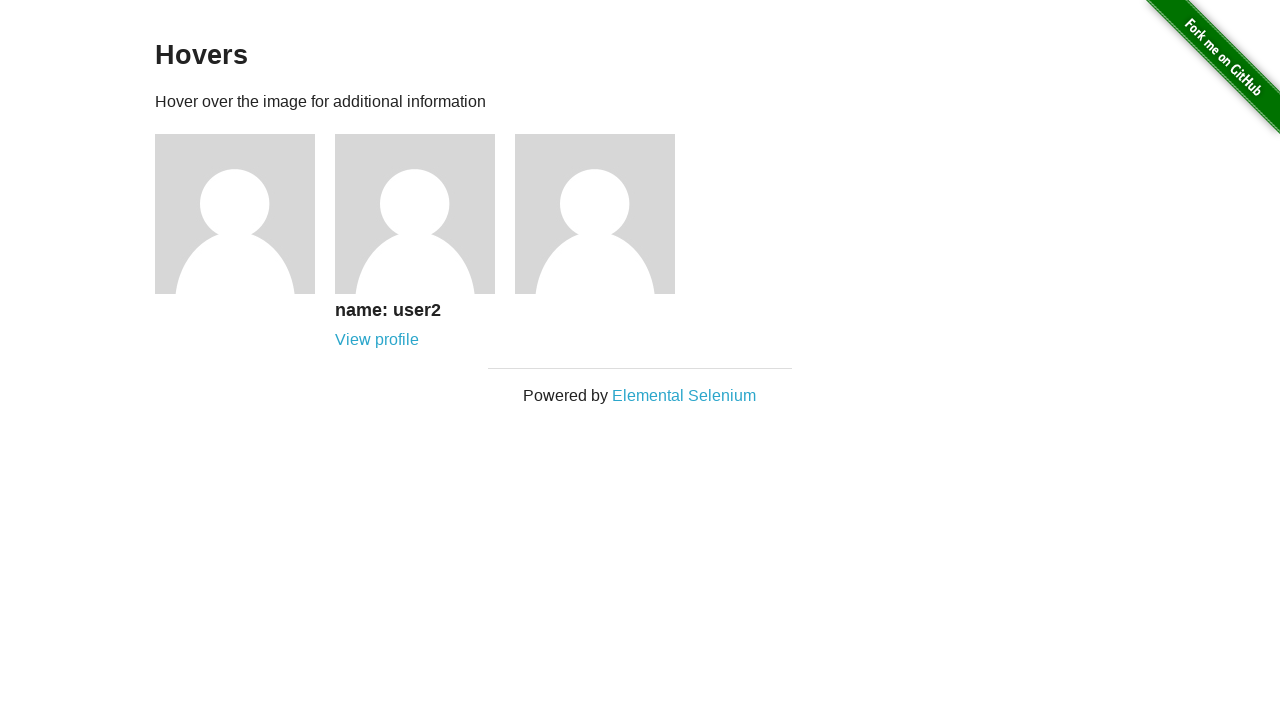

Retrieved profile name: 'name: user2'
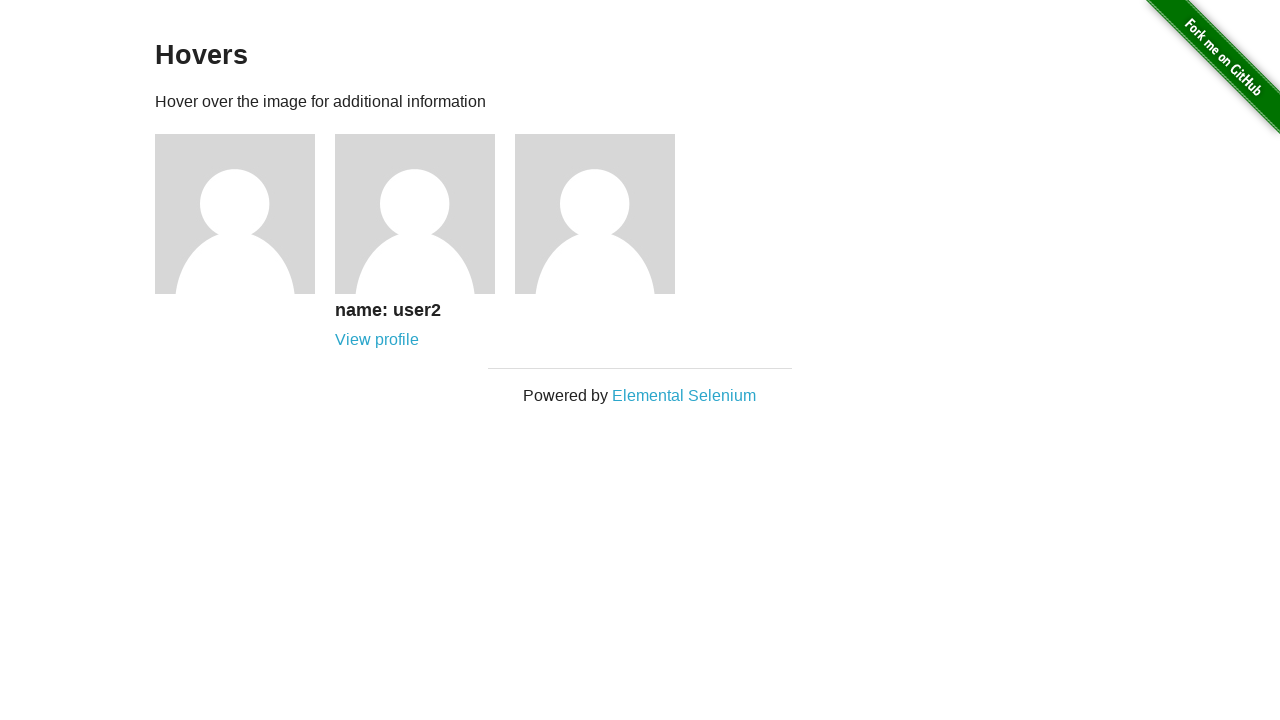

Verified profile 2 name starts with 'name: user'
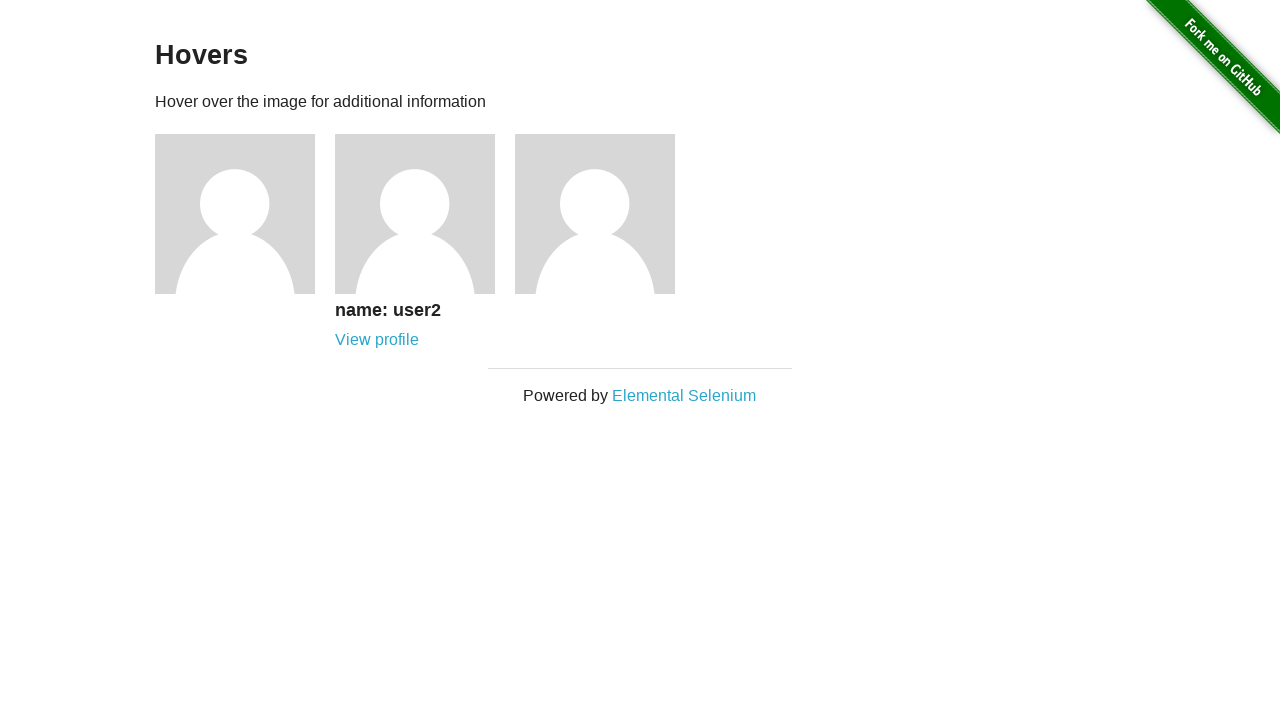

Hovered over profile 3 to reveal name at (605, 214) on .figure >> nth=2
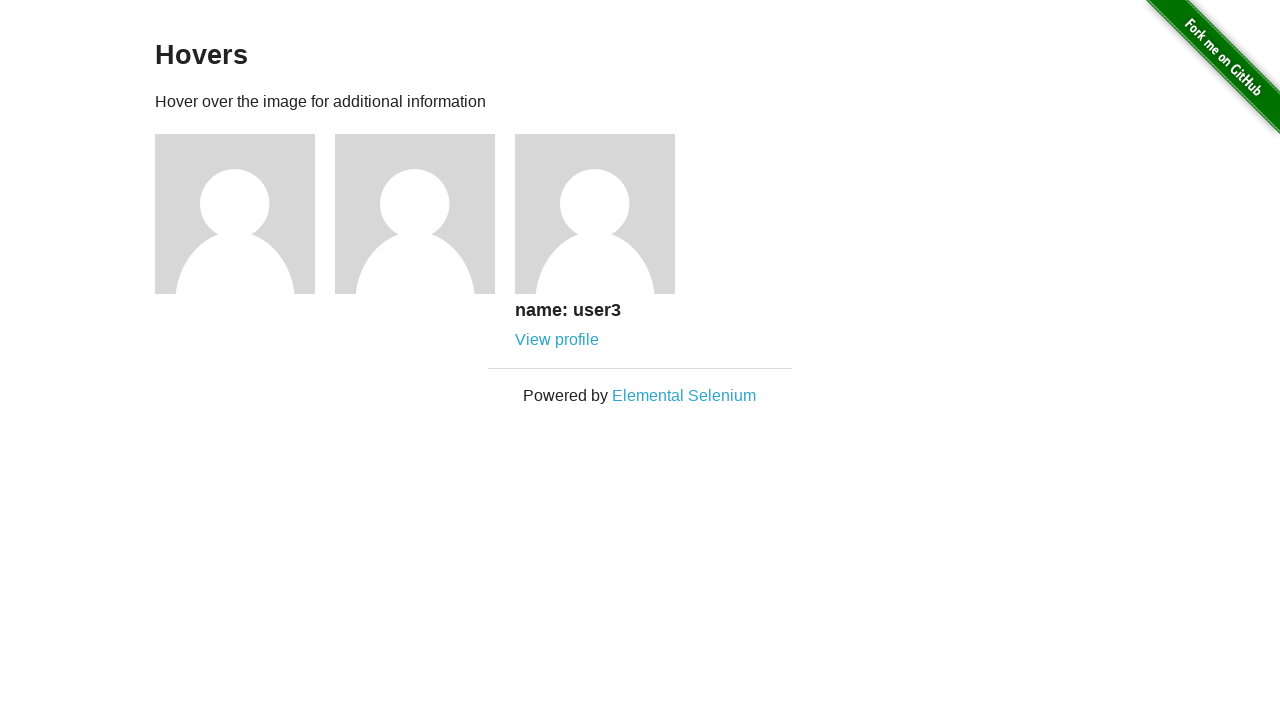

Retrieved profile name: 'name: user3'
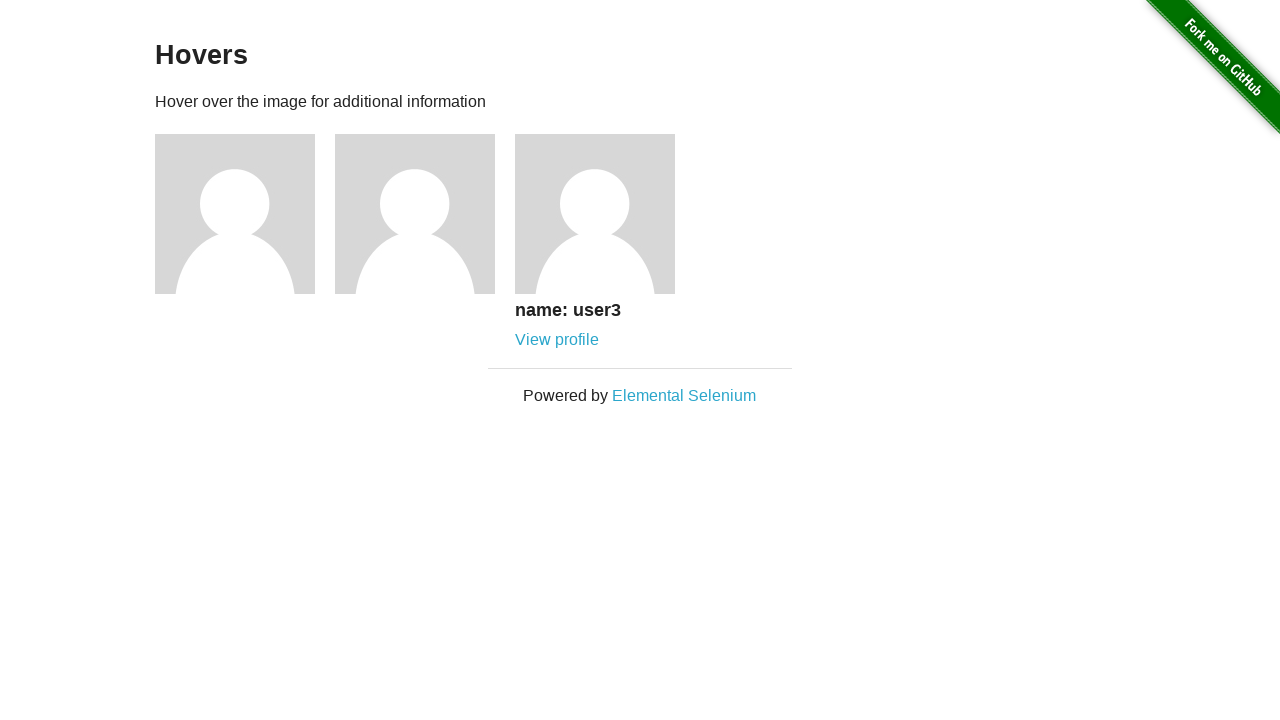

Verified profile 3 name starts with 'name: user'
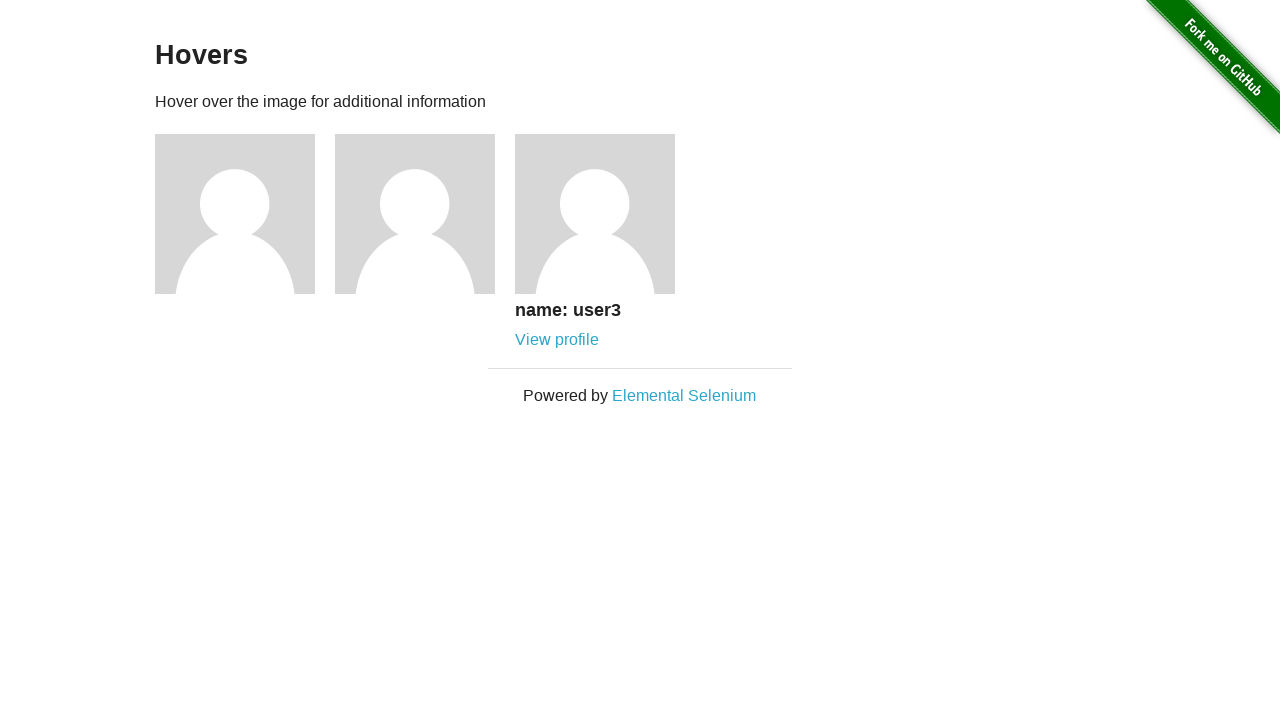

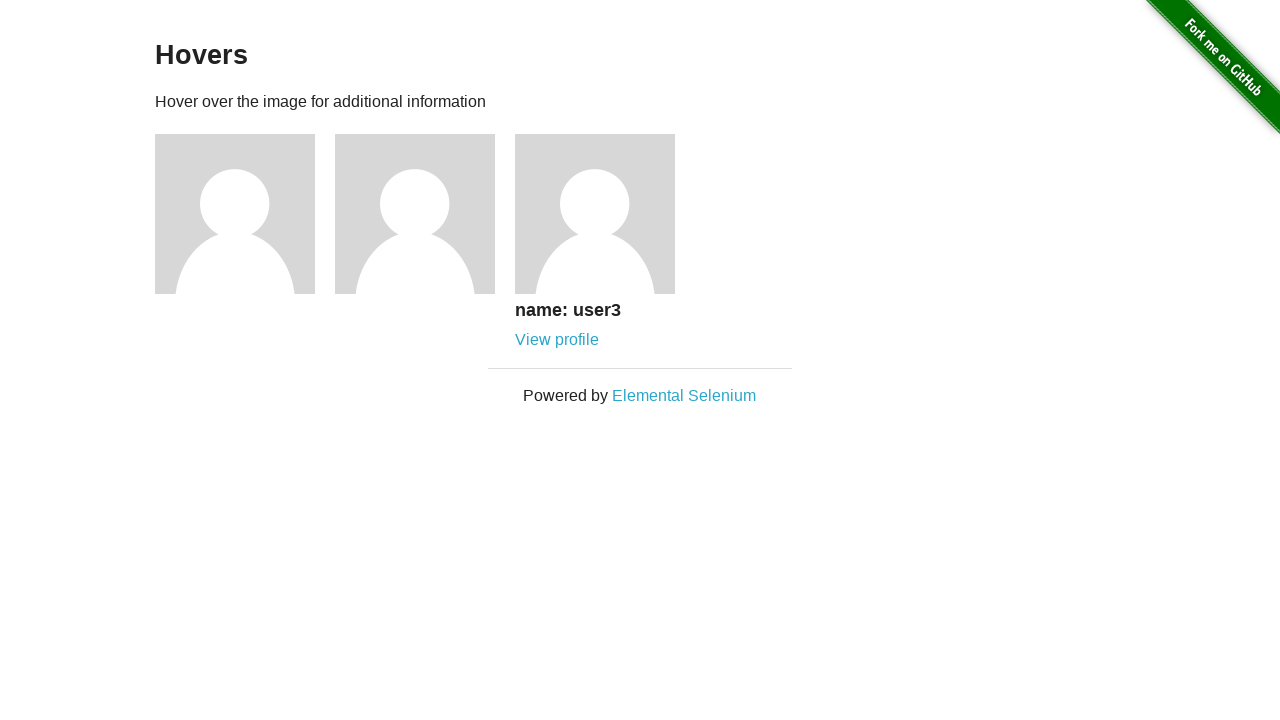